Tests the user registration form by filling in personal information, billing address, and account security fields, then submitting the registration form.

Starting URL: https://phptravels.org/register.php

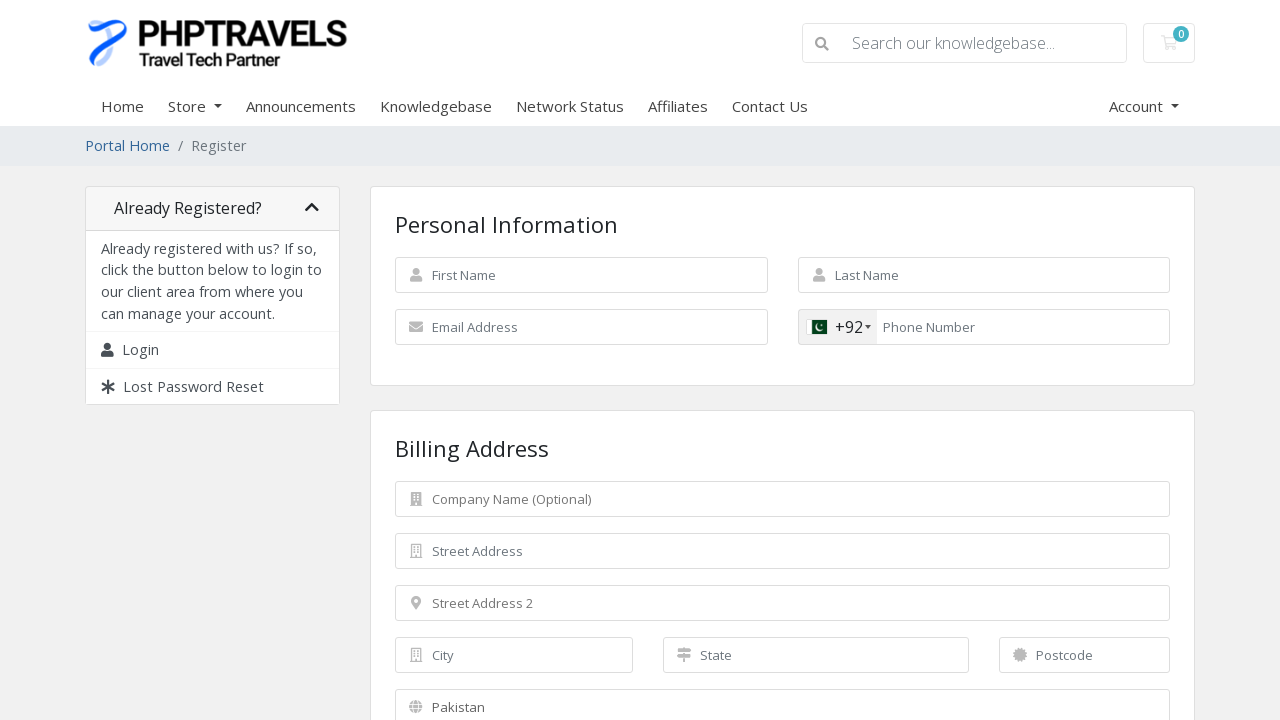

Filled first name field with 'Marcus' on #inputFirstName
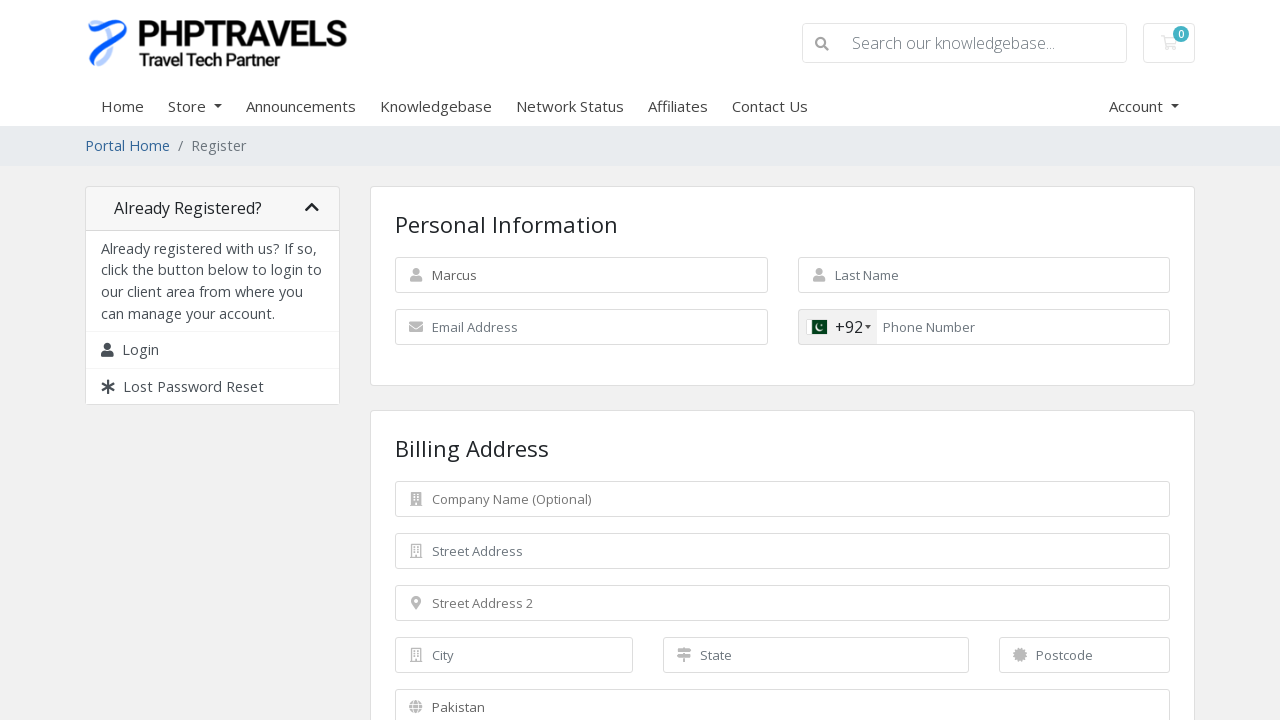

Filled last name field with 'Thompson' on #inputLastName
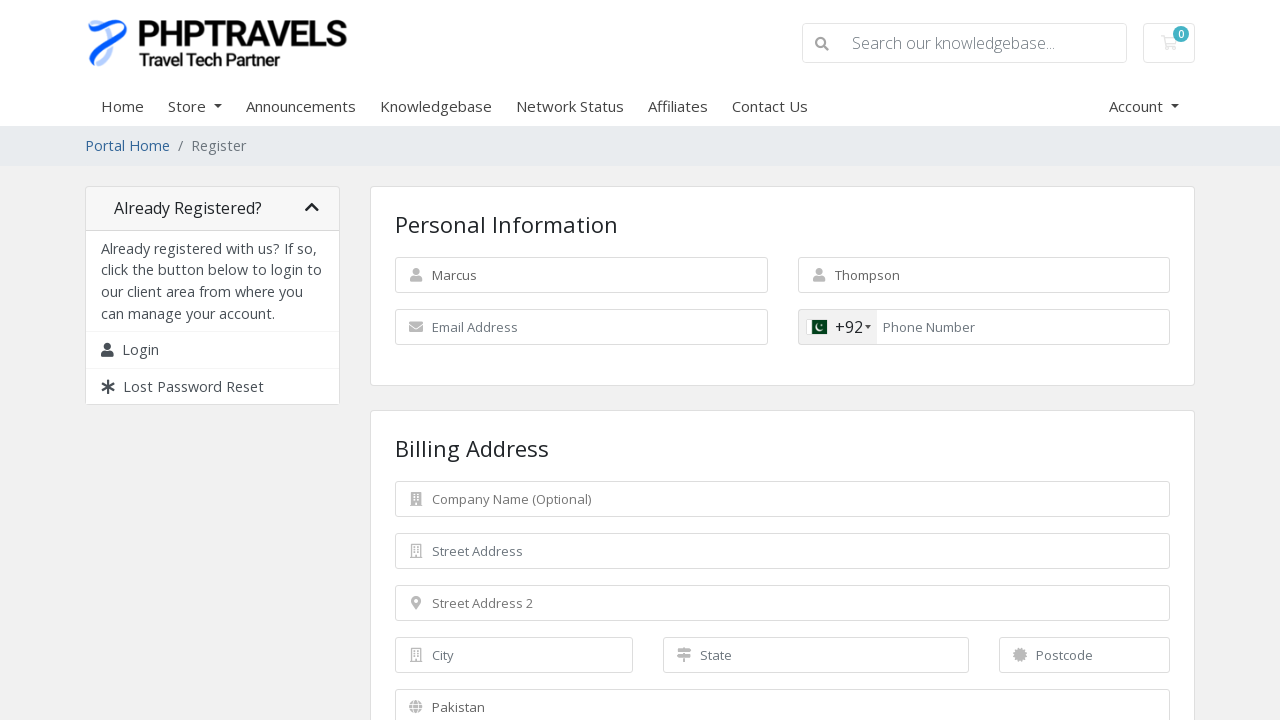

Filled email field with 'marcus.thompson847@example.com' on #inputEmail
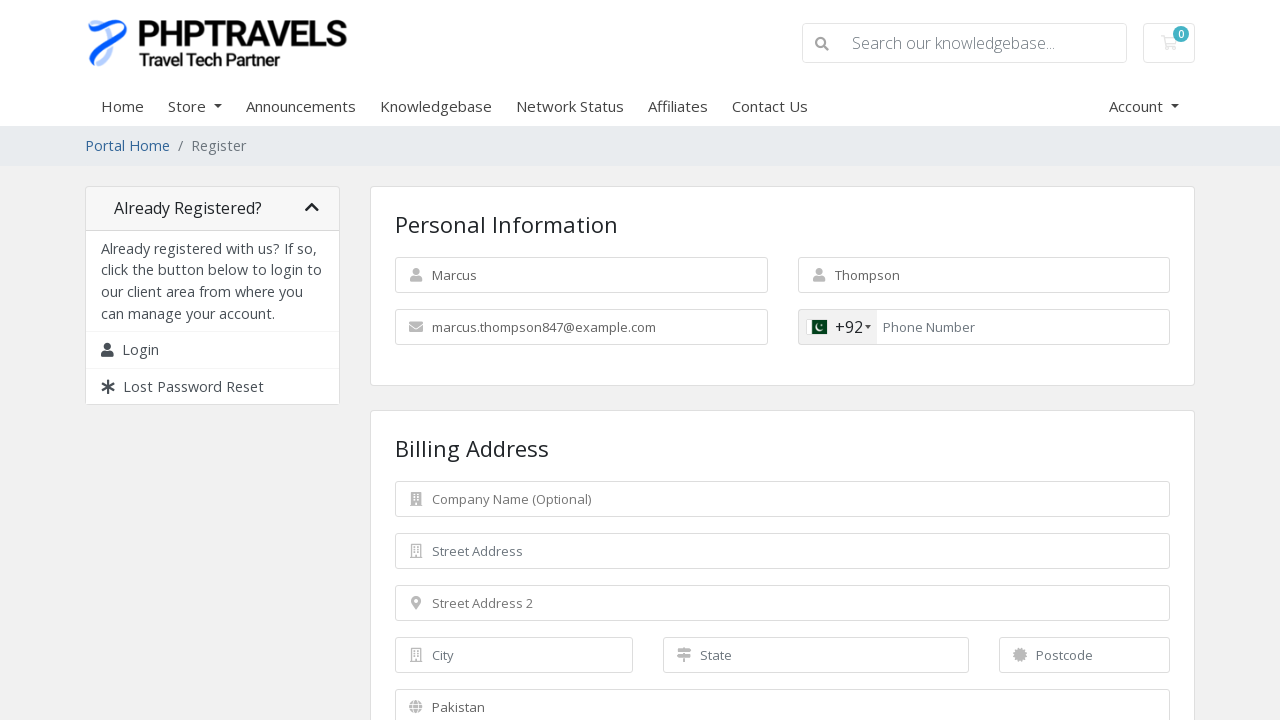

Filled phone field with '5551234567' on #inputPhone
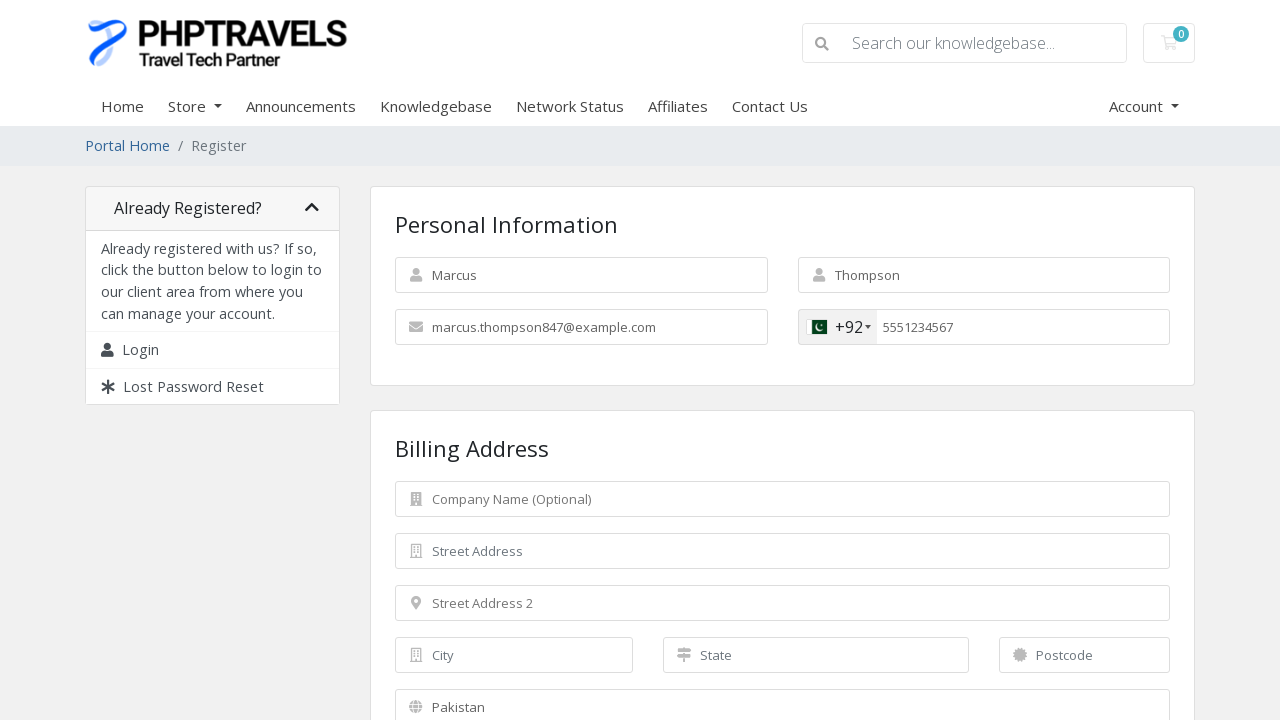

Filled company name field with 'Tech Solutions Inc' on #inputCompanyName
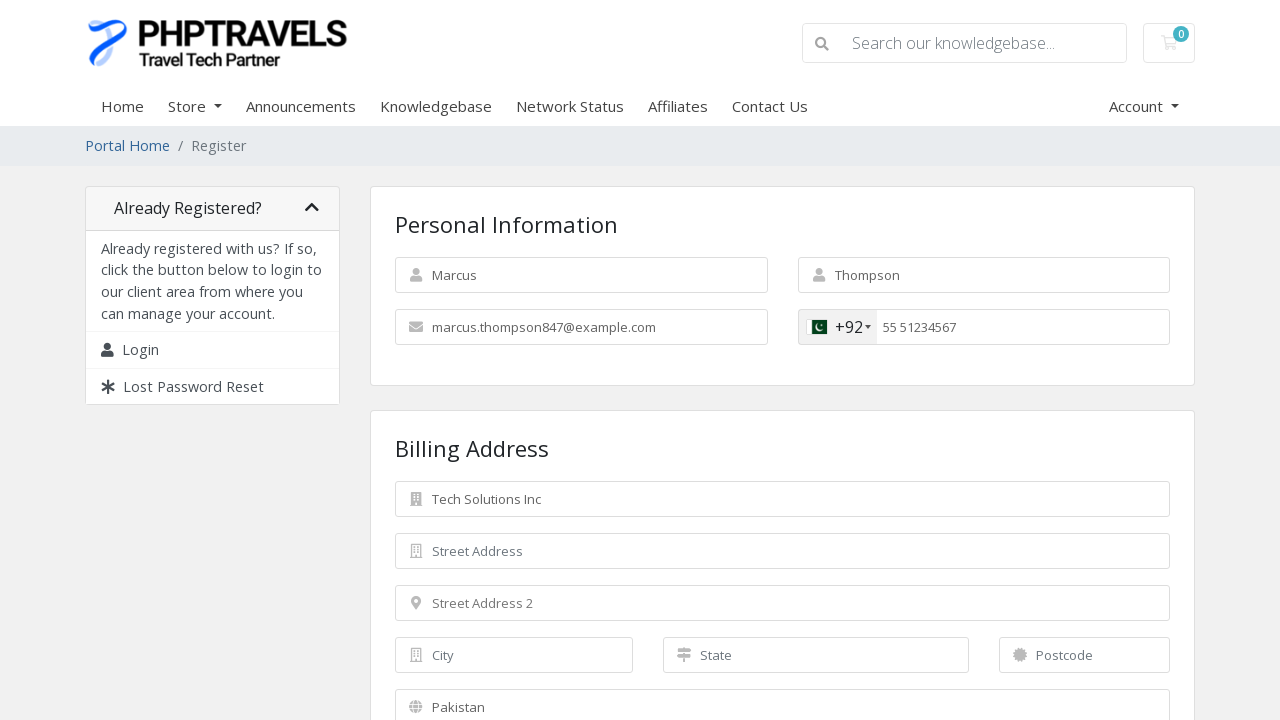

Filled primary address field with '123 Main Street' on #inputAddress1
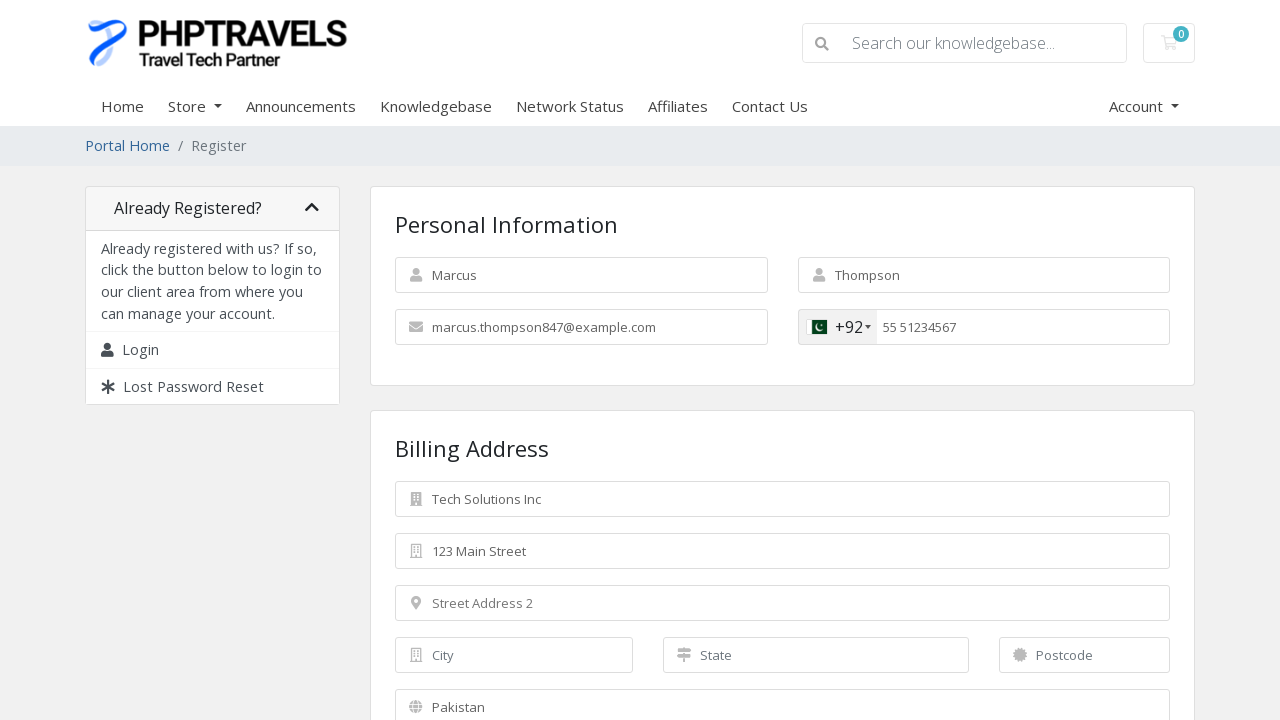

Filled secondary address field with 'Suite 456, Downtown' on #inputAddress2
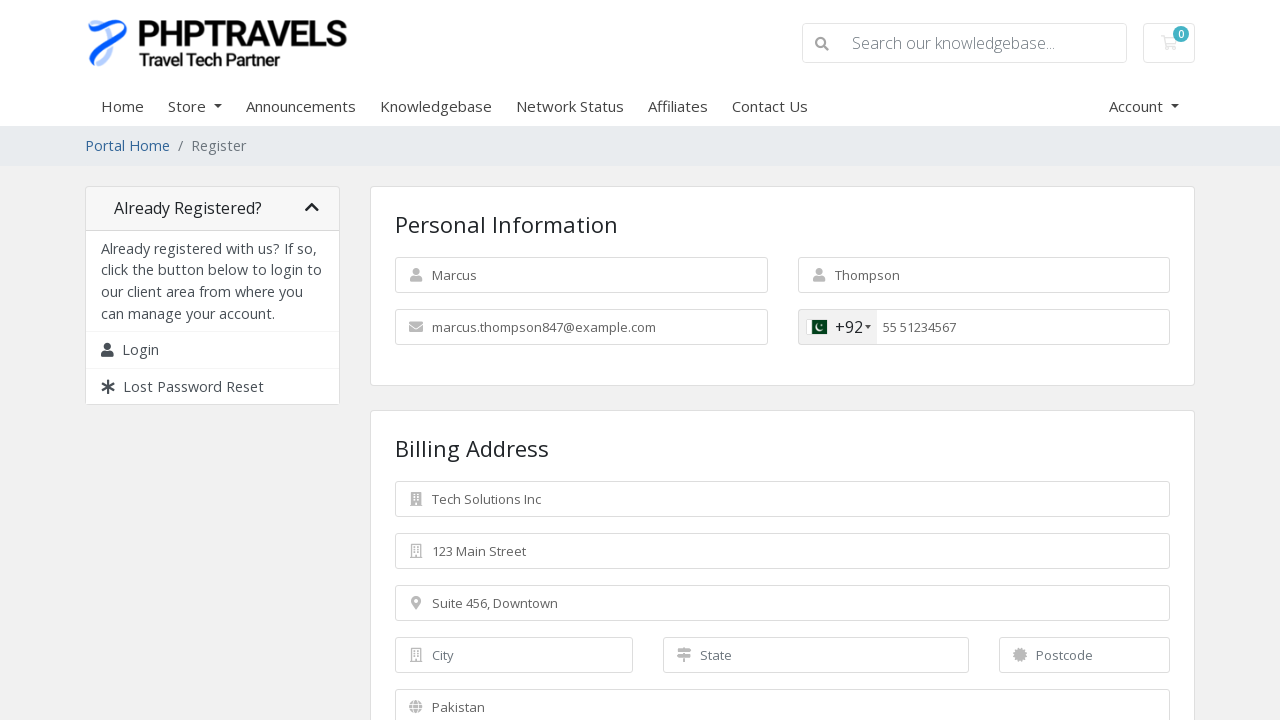

Selected 'India' from country dropdown on #inputCountry
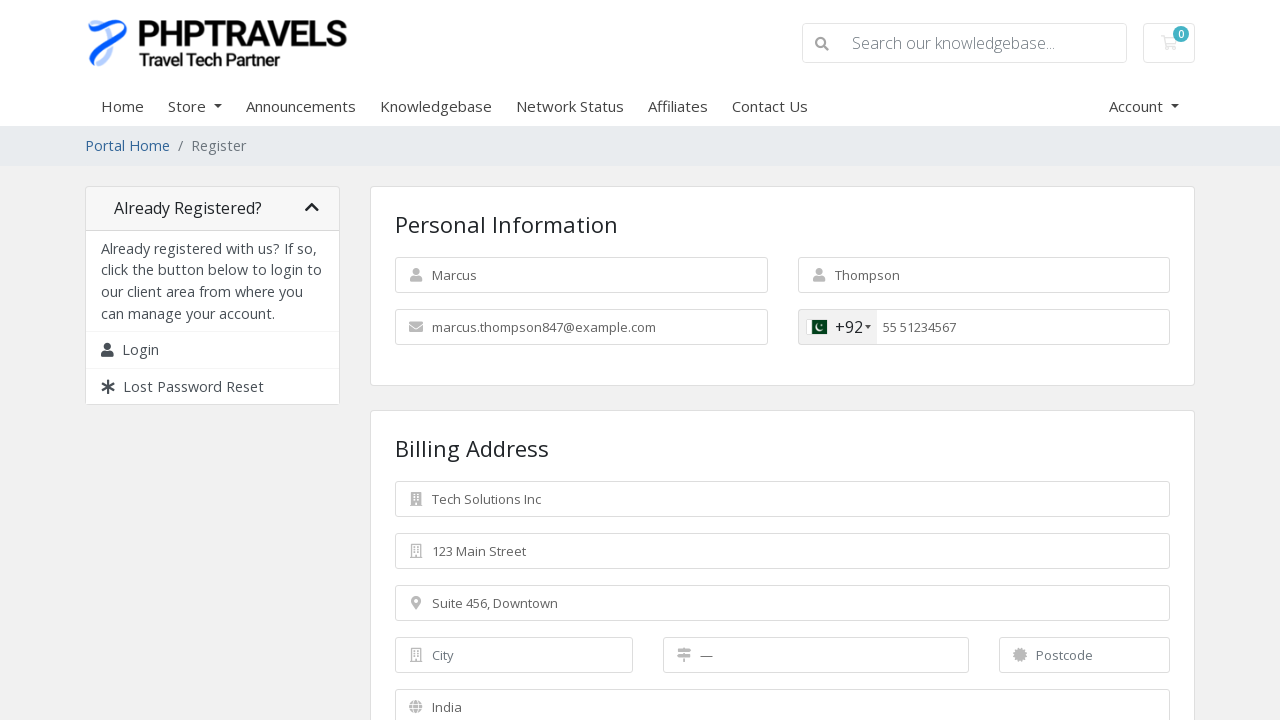

Filled city field with 'Mumbai' on #inputCity
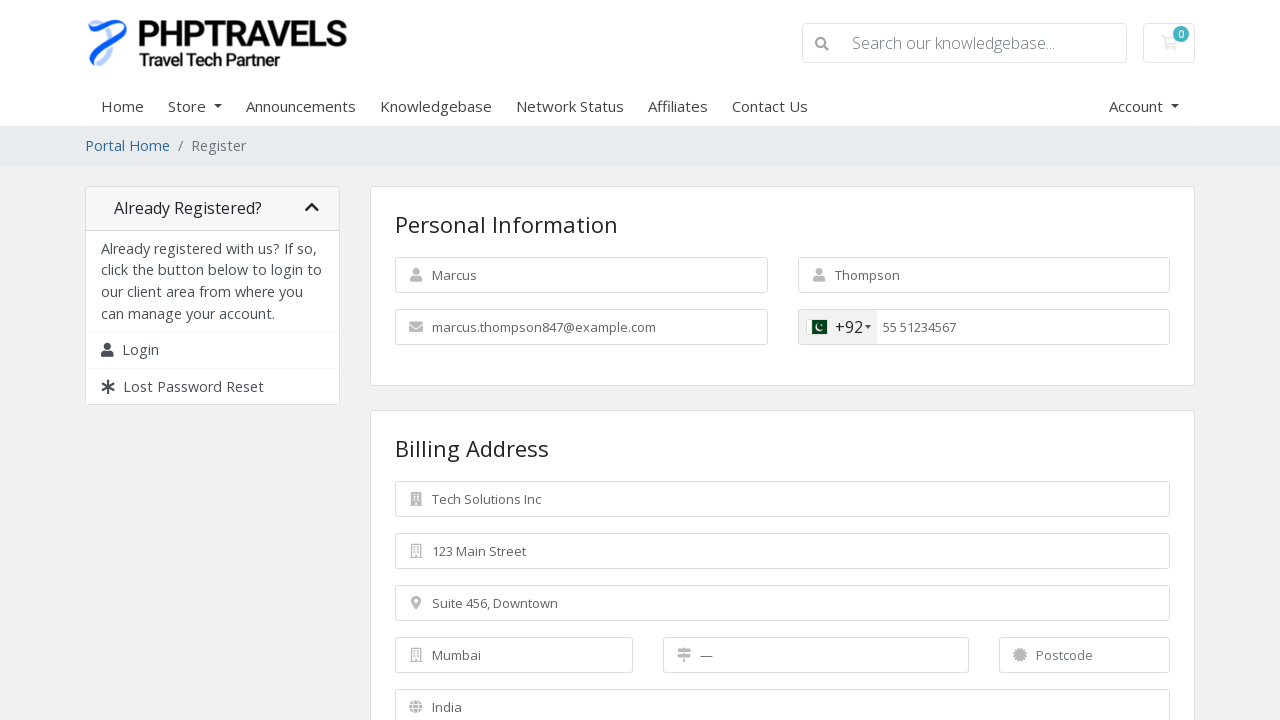

Selected 'Maharashtra' from state dropdown on #stateselect
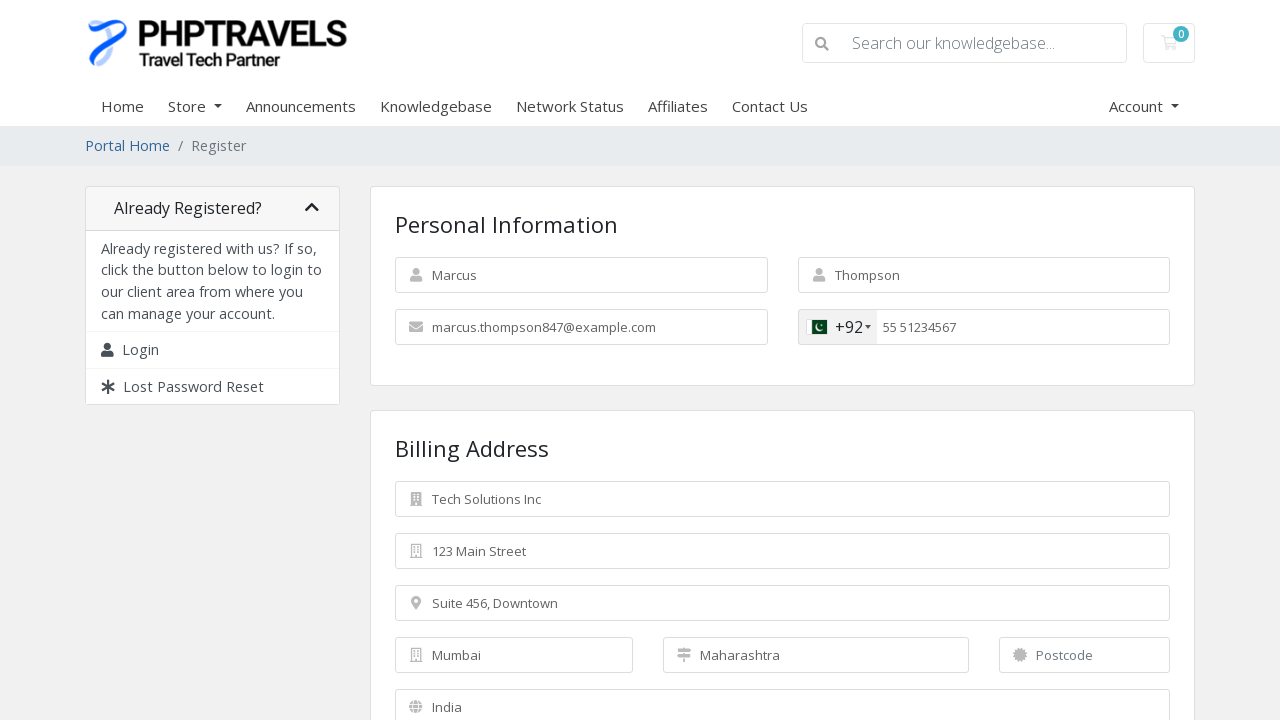

Filled postcode field with '400001' on input#inputPostcode
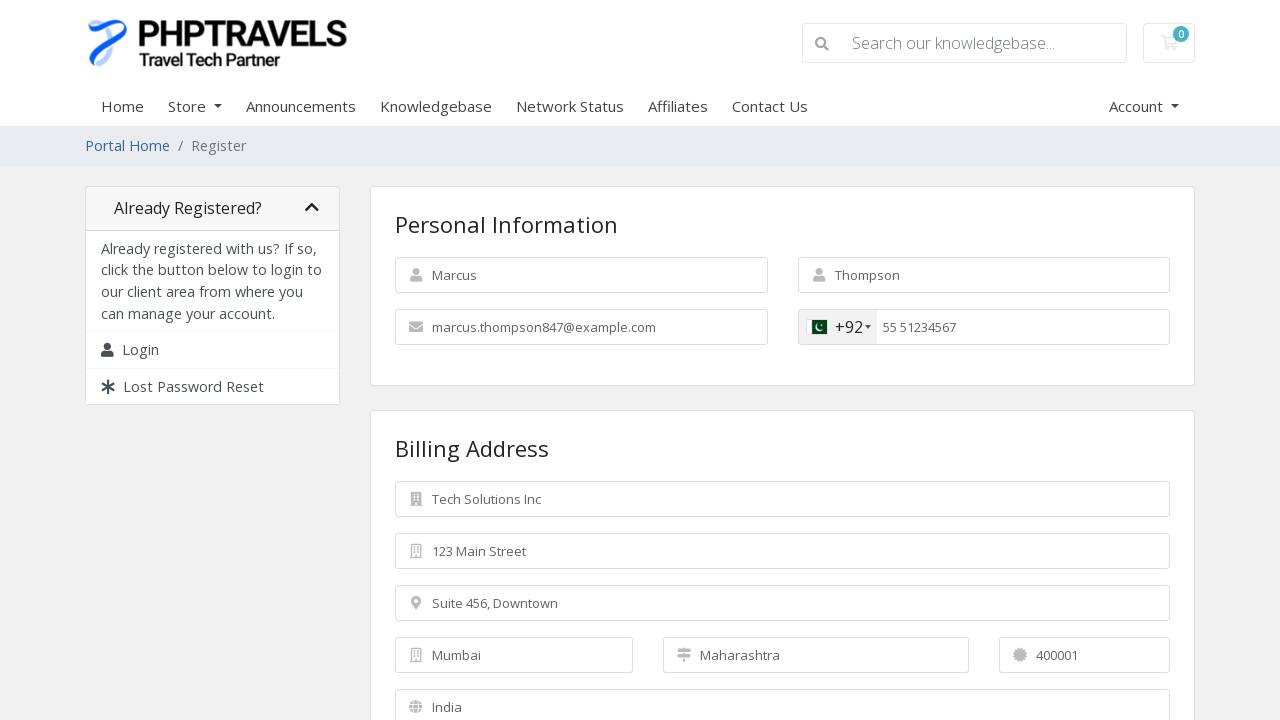

Filled password field with 'SecurePass789' on #inputNewPassword1
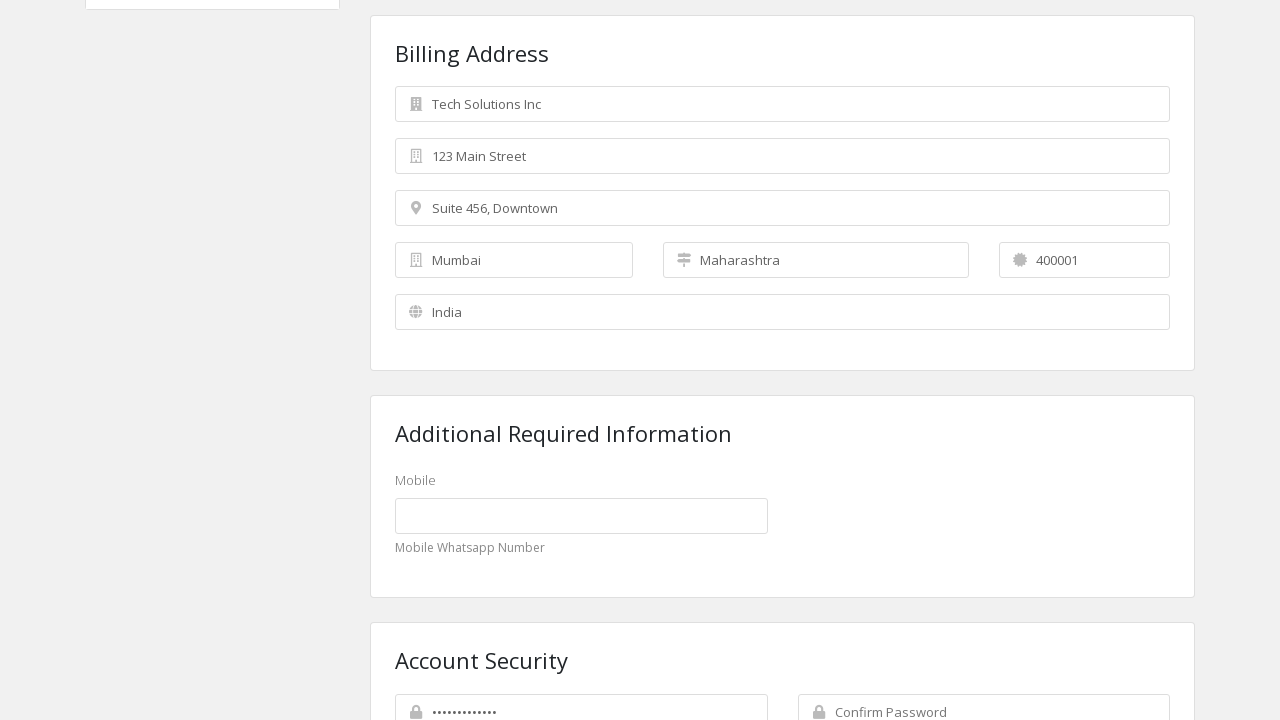

Filled password confirmation field with 'SecurePass789' on #inputNewPassword2
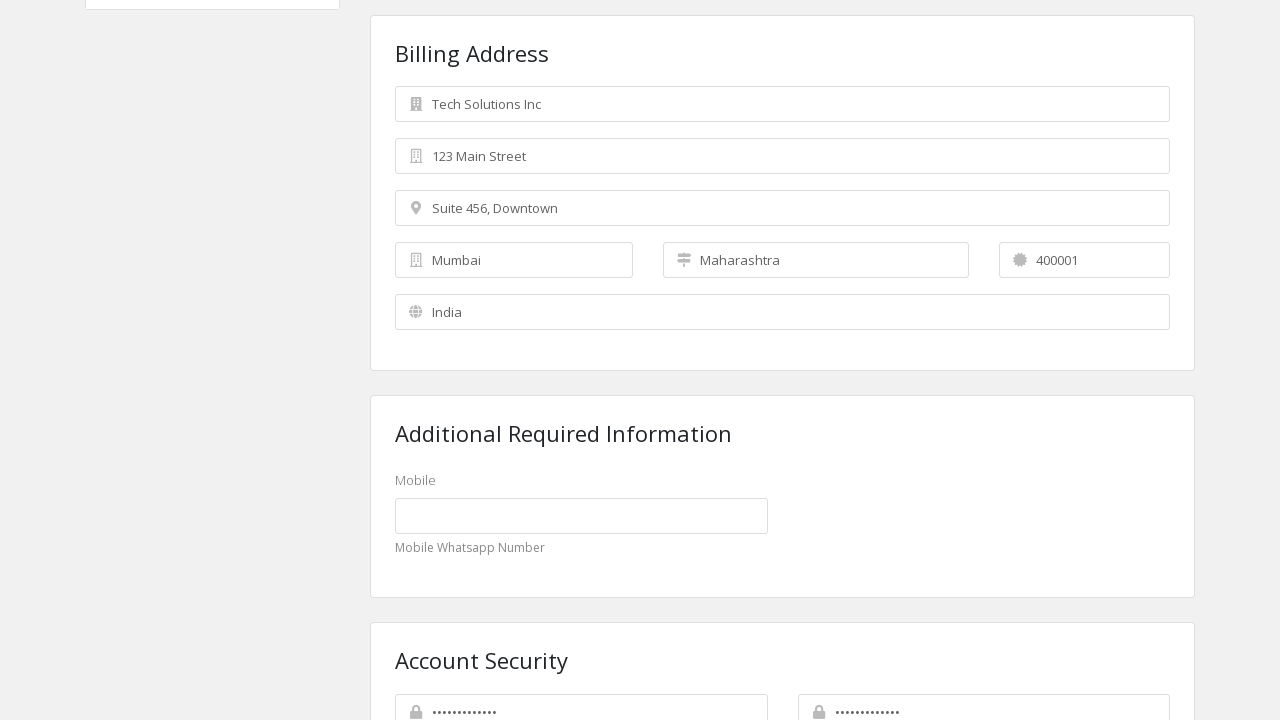

Clicked submit button to register the user at (782, 407) on input[type='submit']
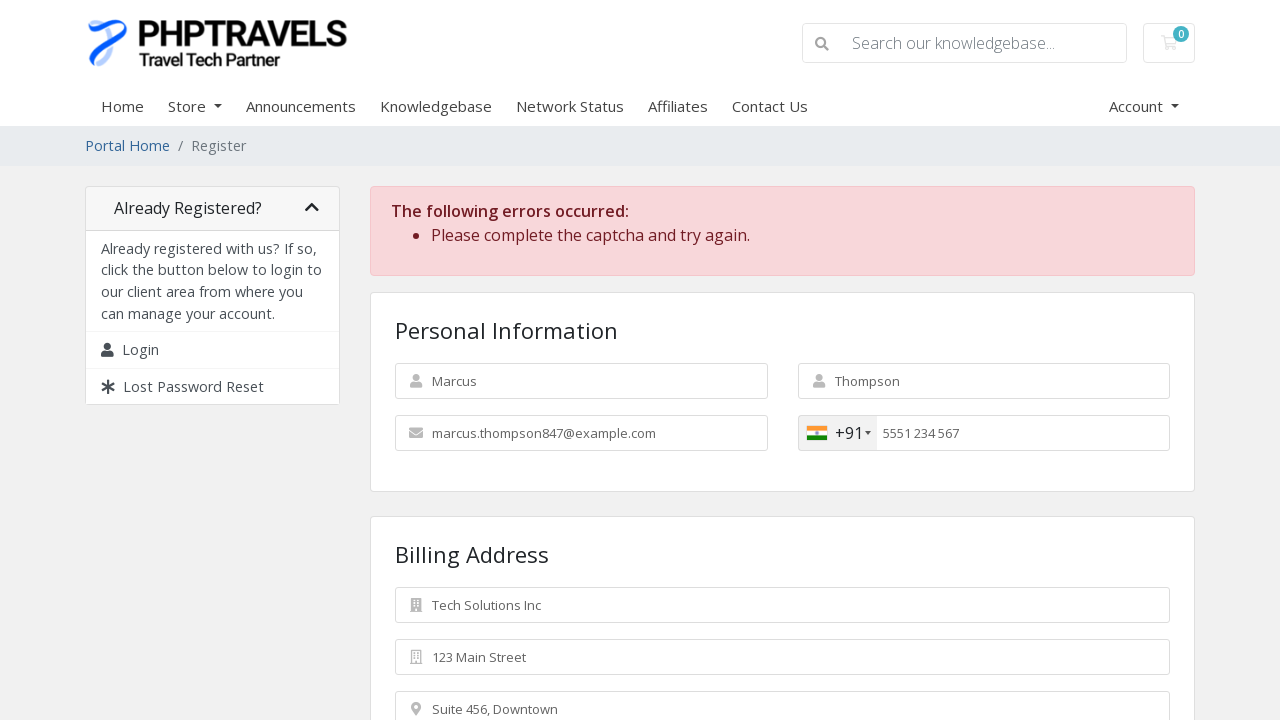

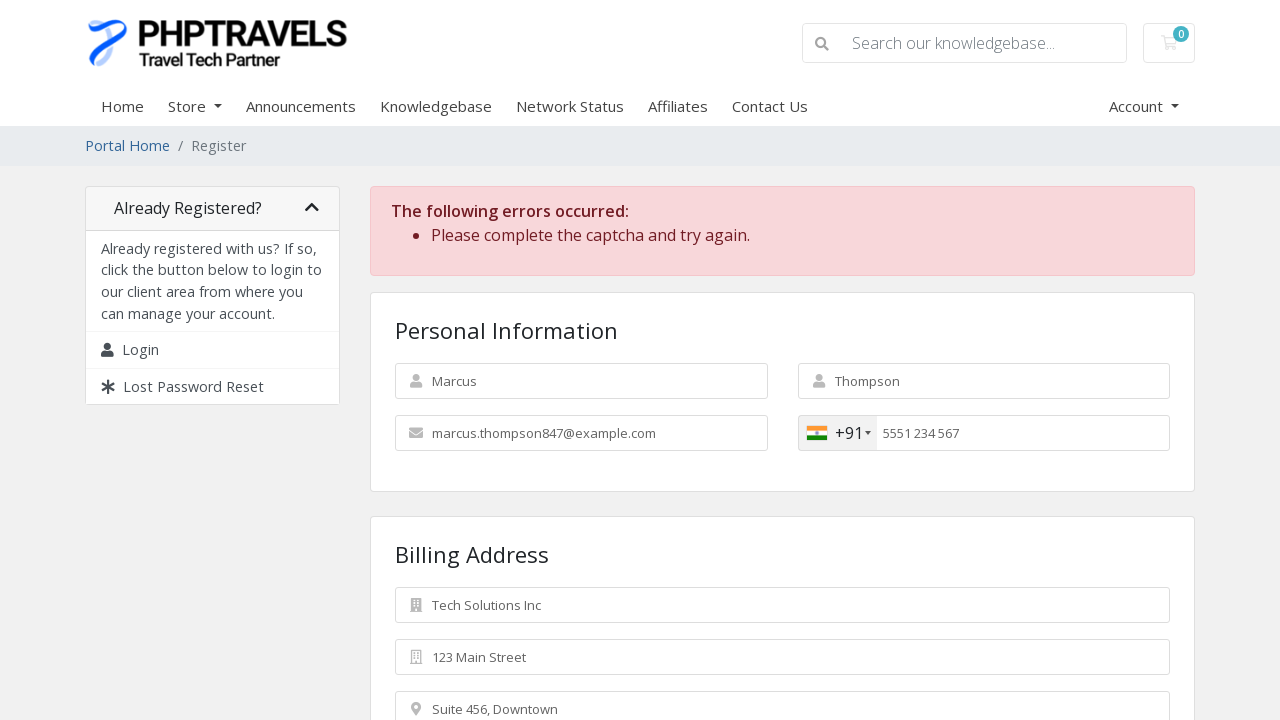